Navigates to Santander online banking support page and verifies the page loads

Starting URL: https://www.santander.co.uk/personal/support/ways-to-bank/online-banking

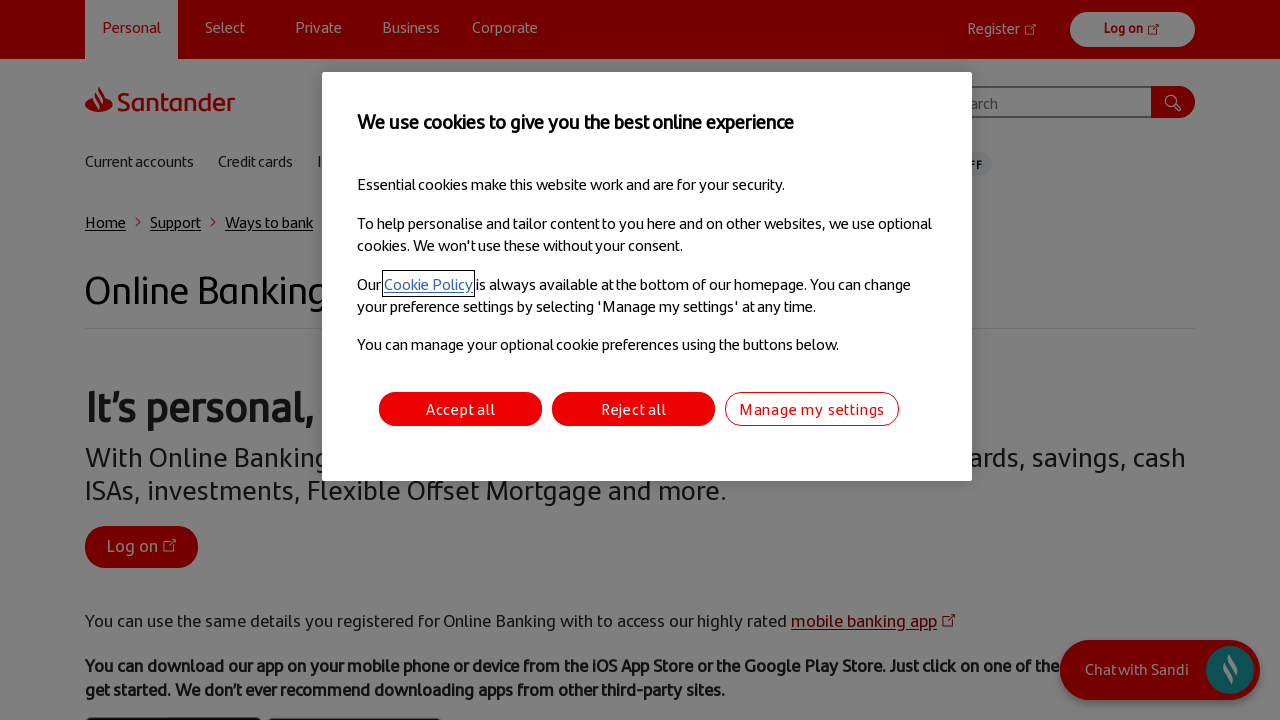

Navigated to Santander online banking support page
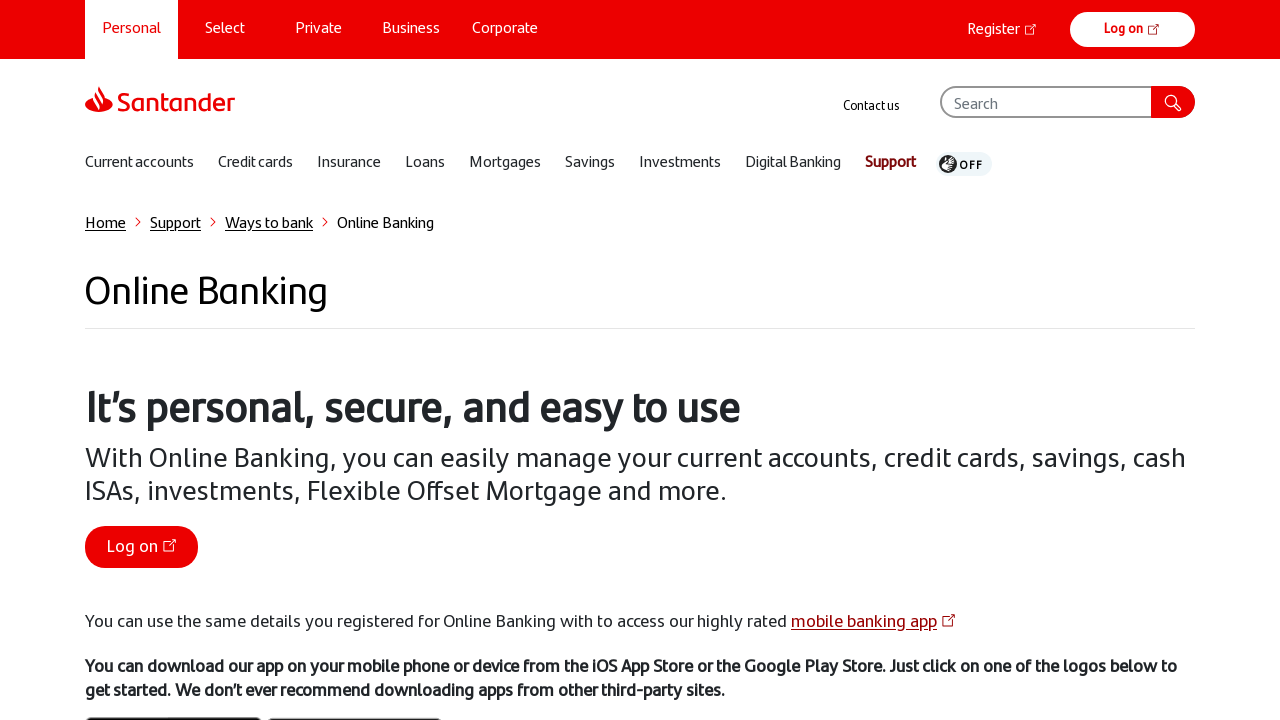

Page DOM content loaded
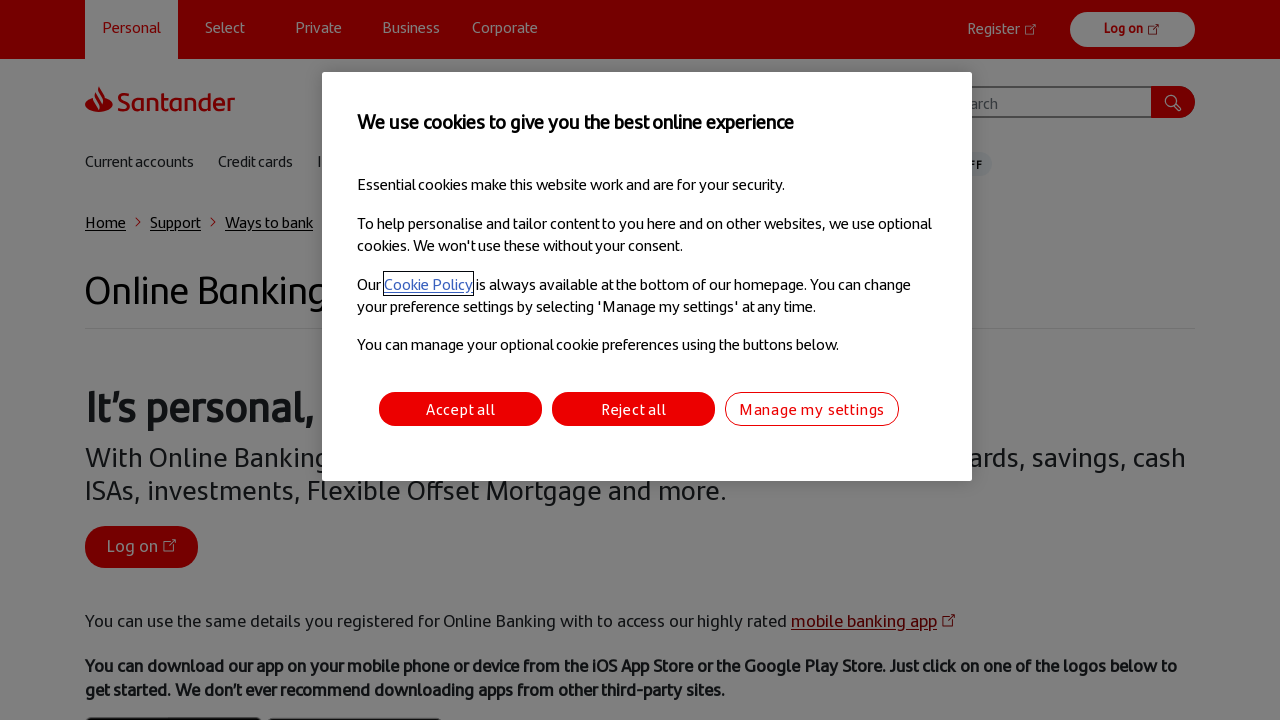

Retrieved page title: Online Banking | Santander UK
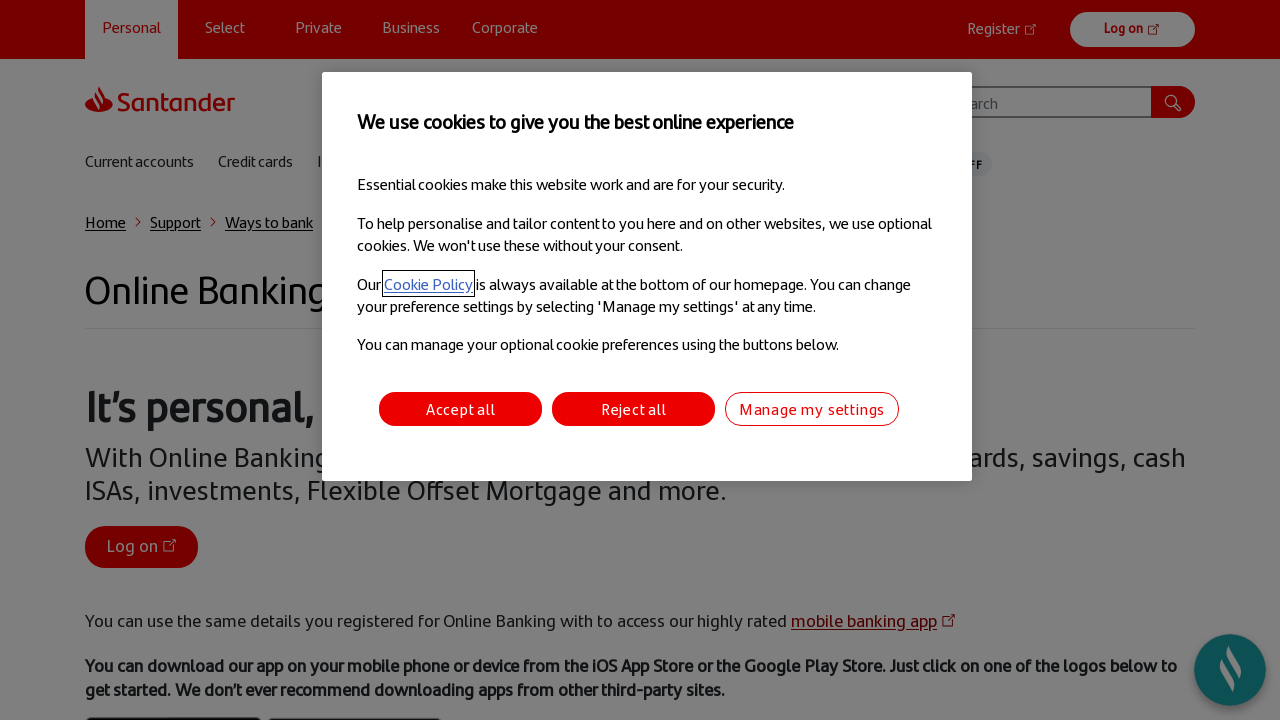

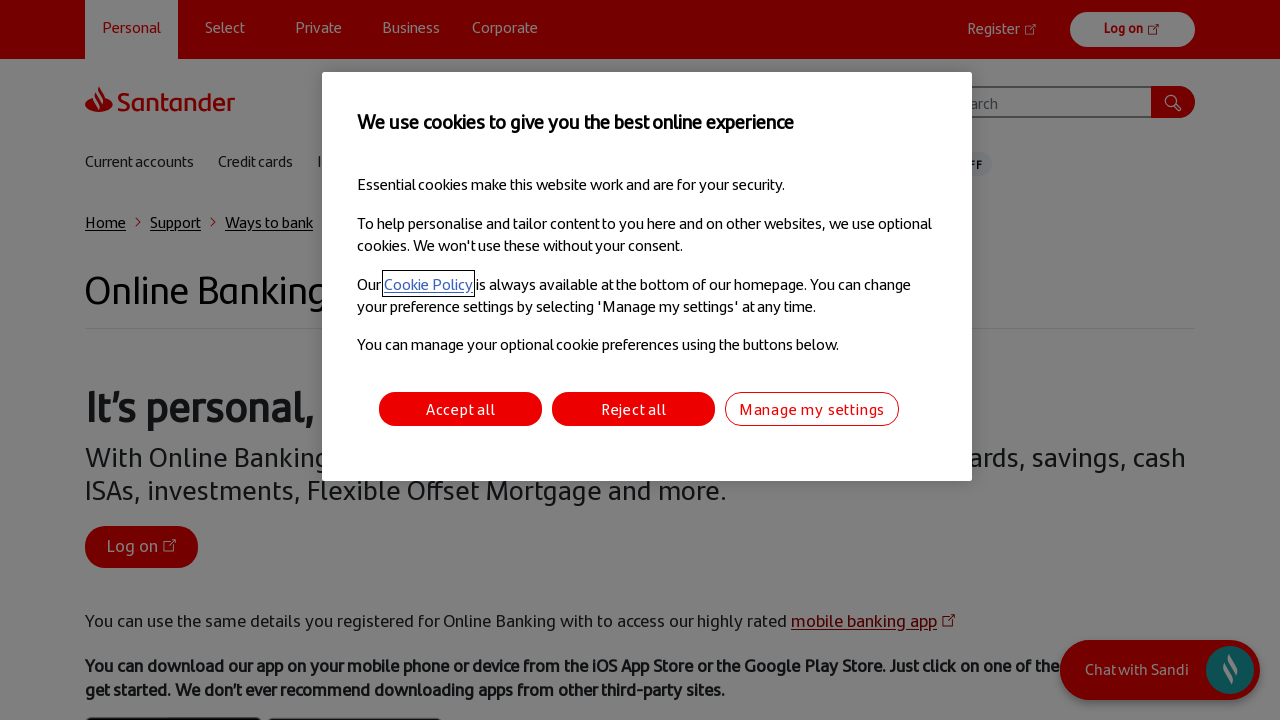